Tests drag and drop functionality by dragging a draggable element onto a droppable target element on the jQuery UI demo page.

Starting URL: http://jqueryui.com/resources/demos/droppable/default.html

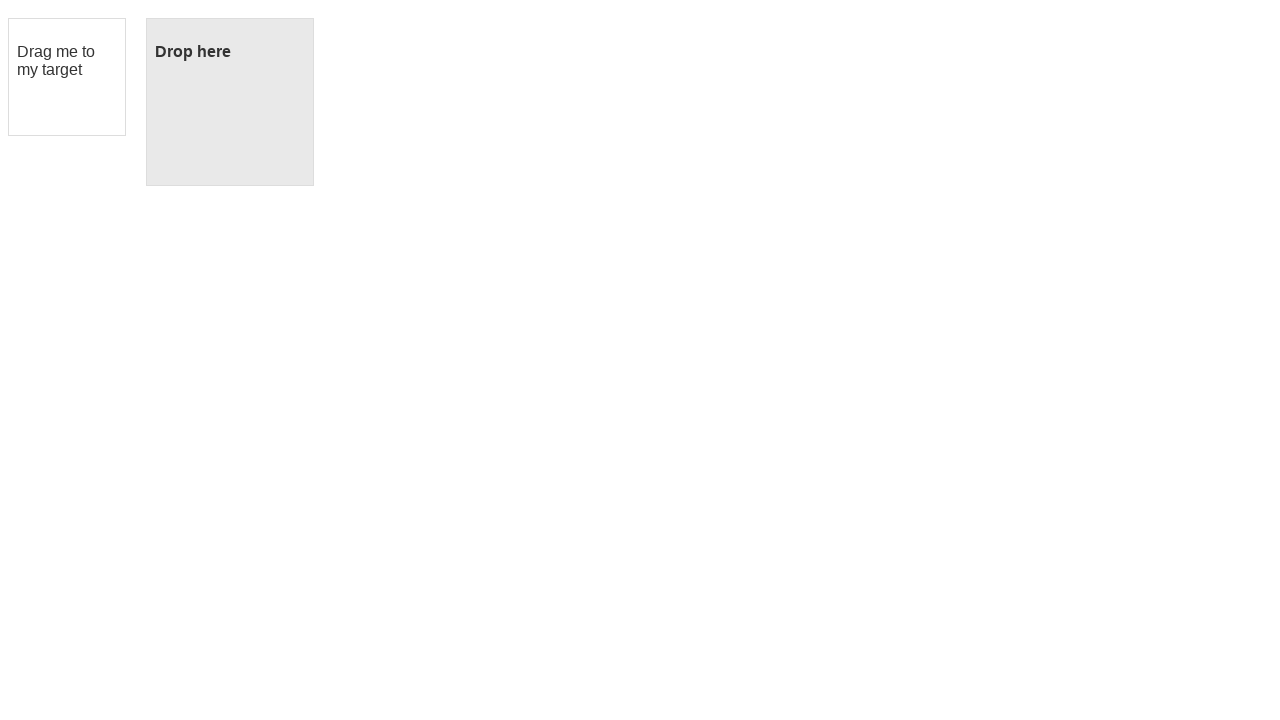

Navigated to jQuery UI droppable demo page
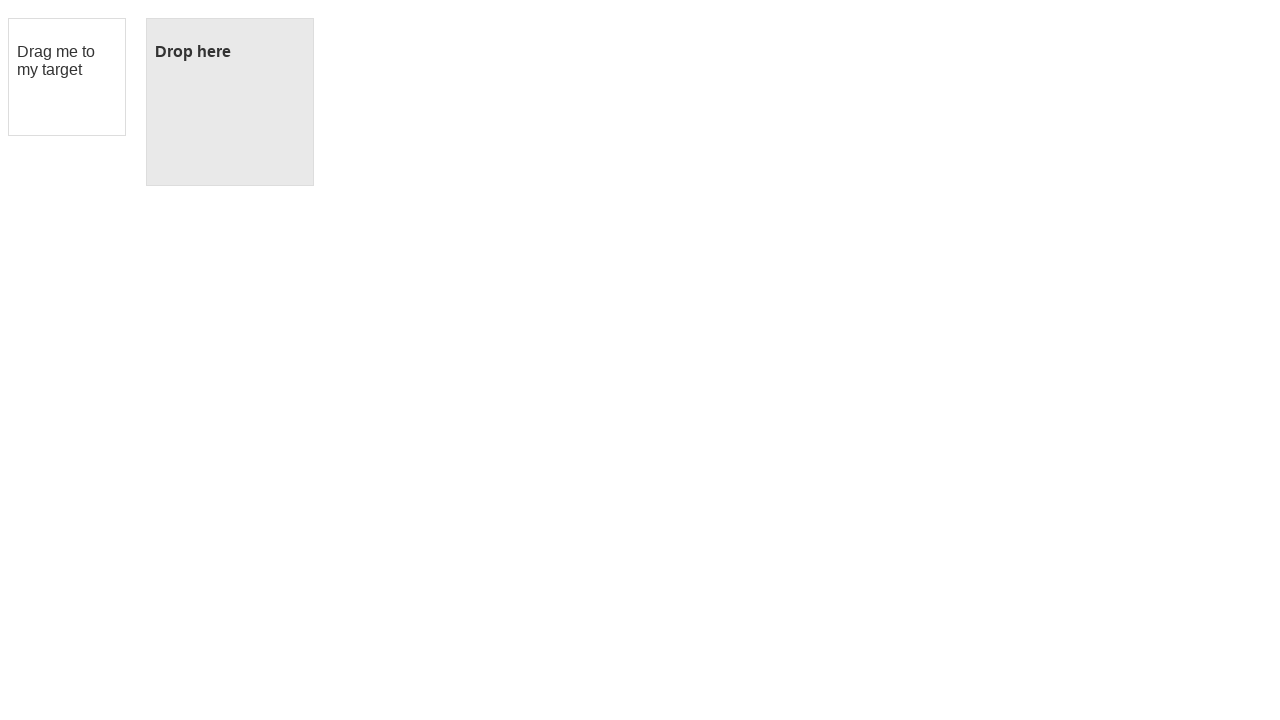

Located draggable element (#draggable)
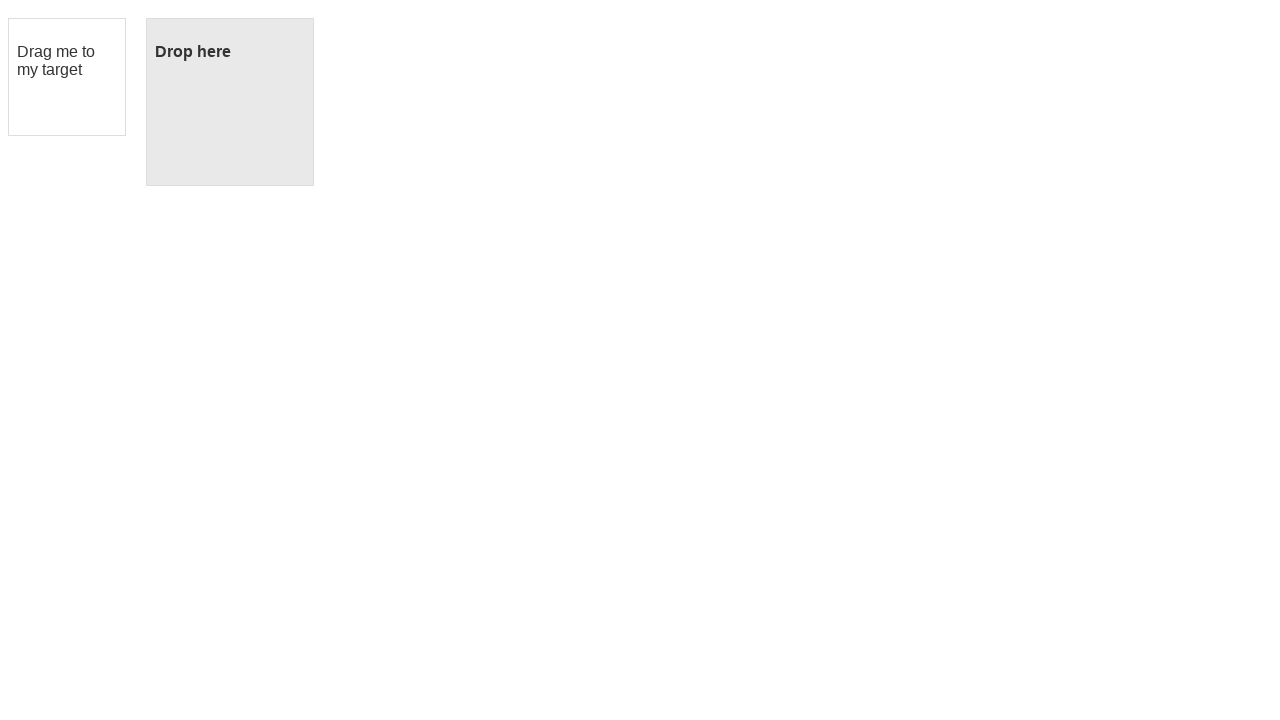

Located droppable target element (#droppable)
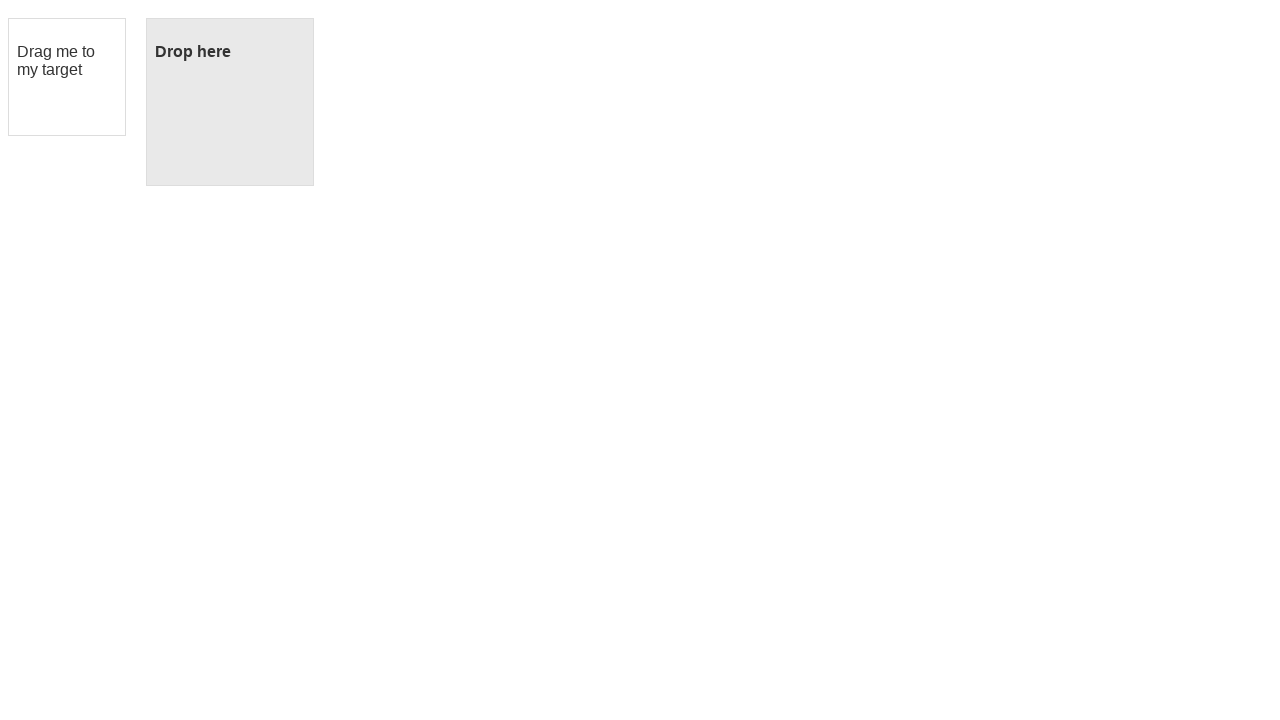

Dragged draggable element onto droppable target at (230, 102)
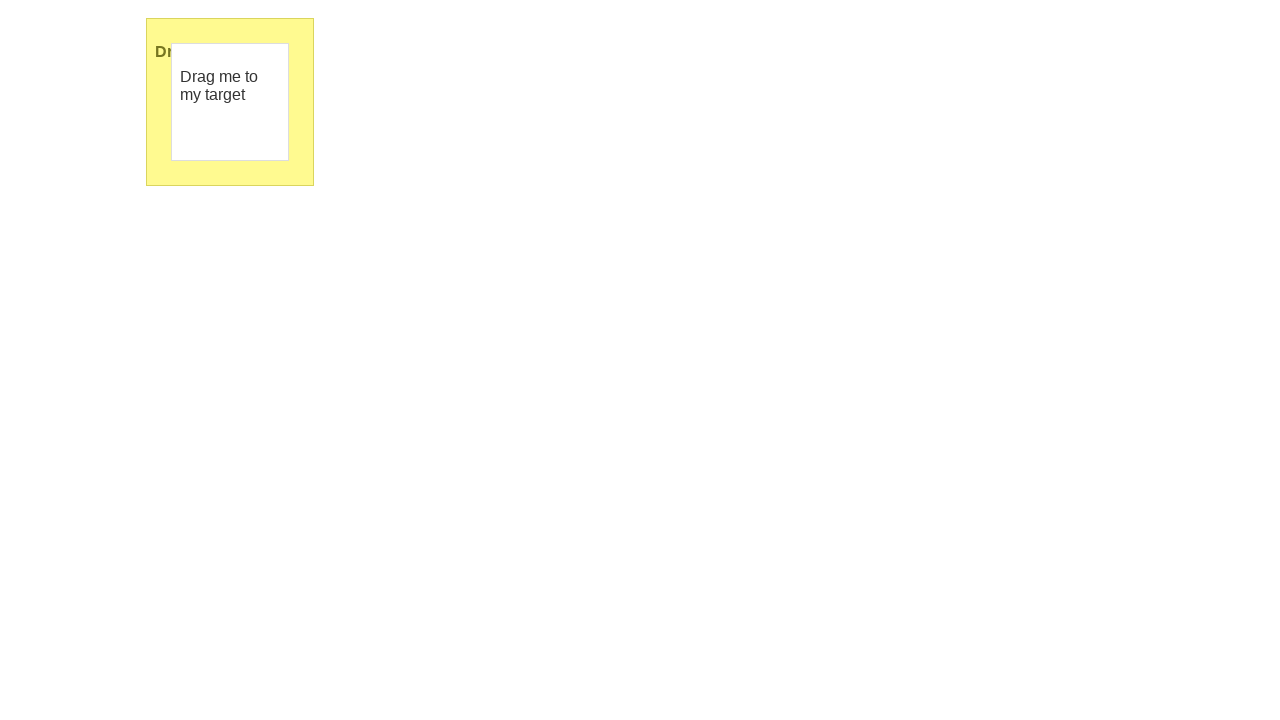

Verified drop was successful - 'Dropped!' text appeared in target element
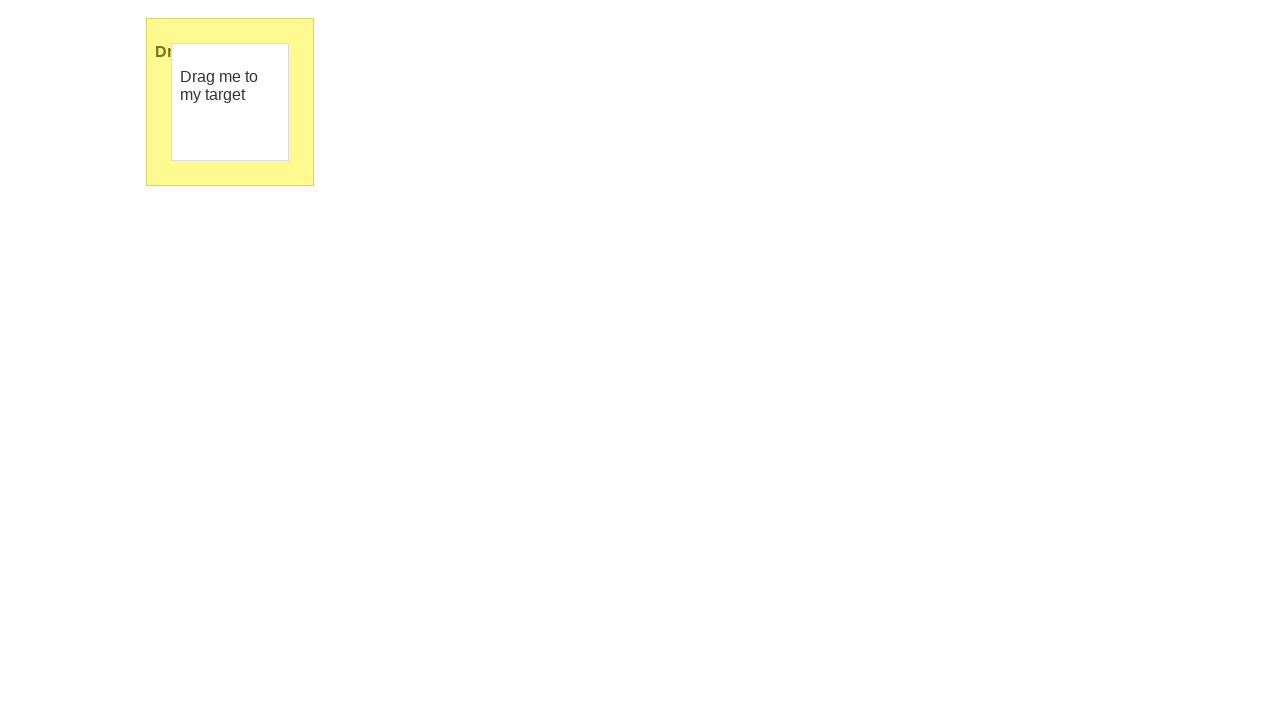

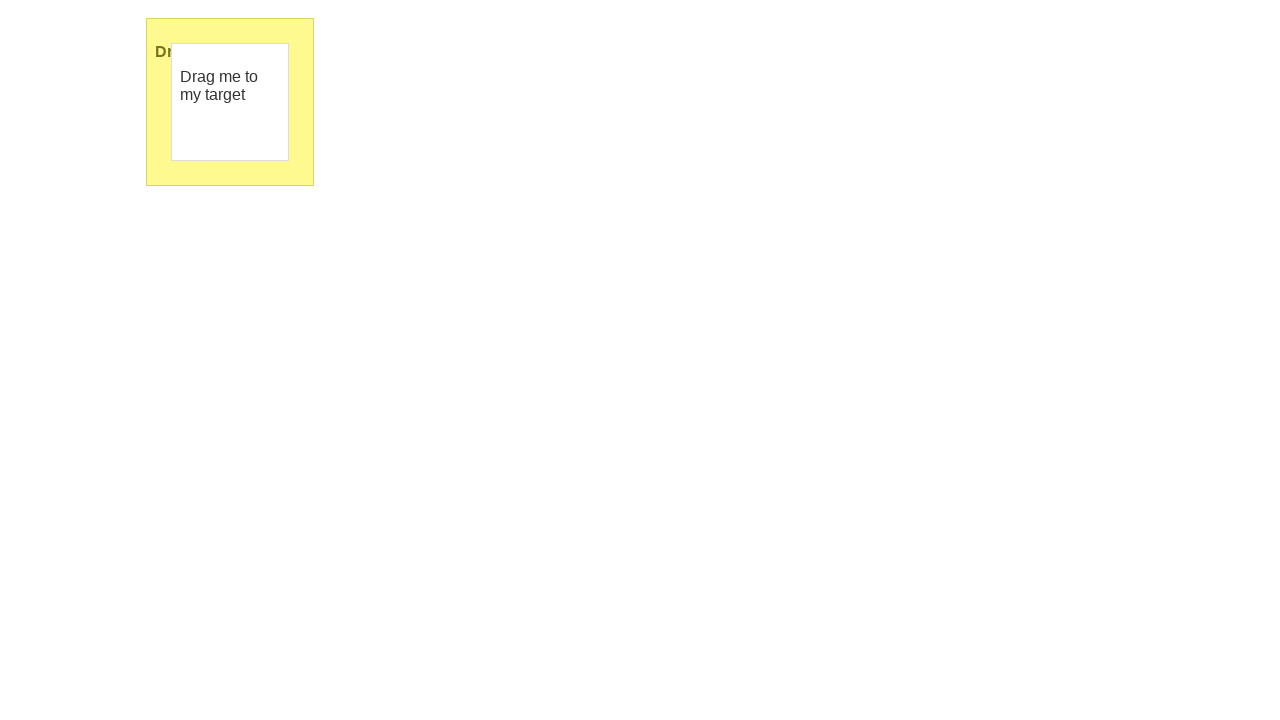